Tests that the todo counter displays the current number of items

Starting URL: https://demo.playwright.dev/todomvc

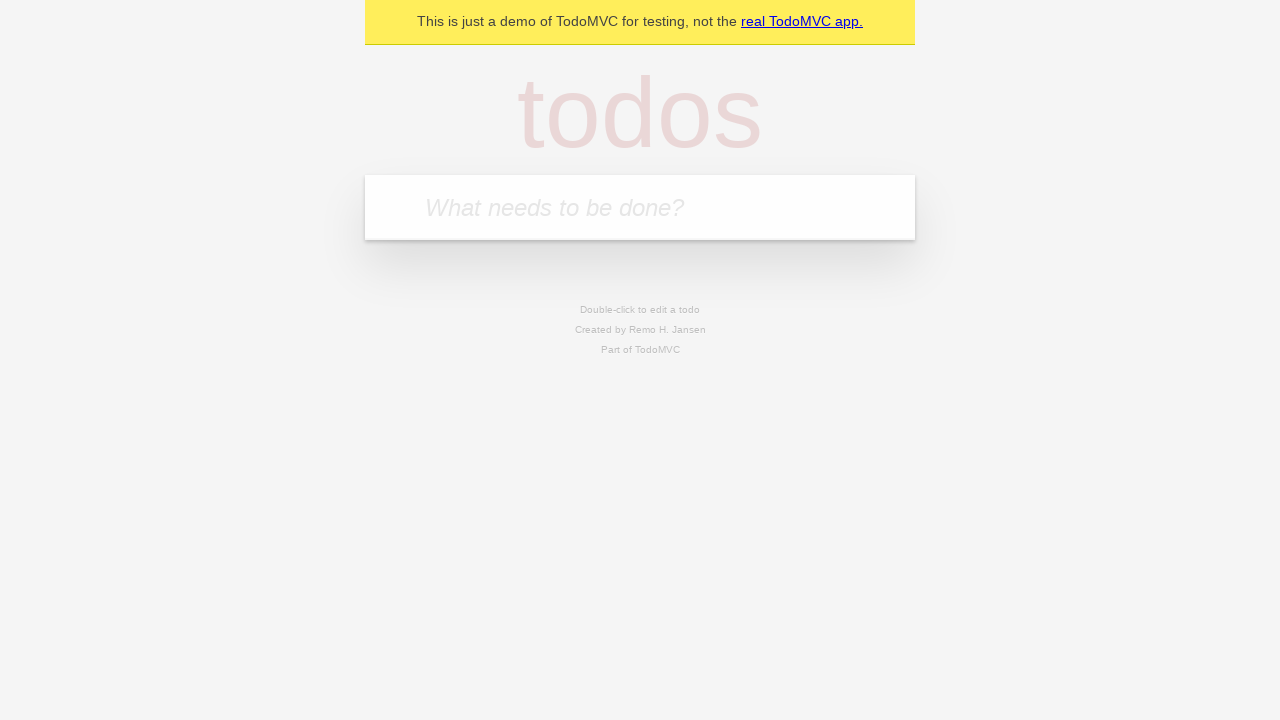

Filled todo input with 'buy some cheese' on internal:attr=[placeholder="What needs to be done?"i]
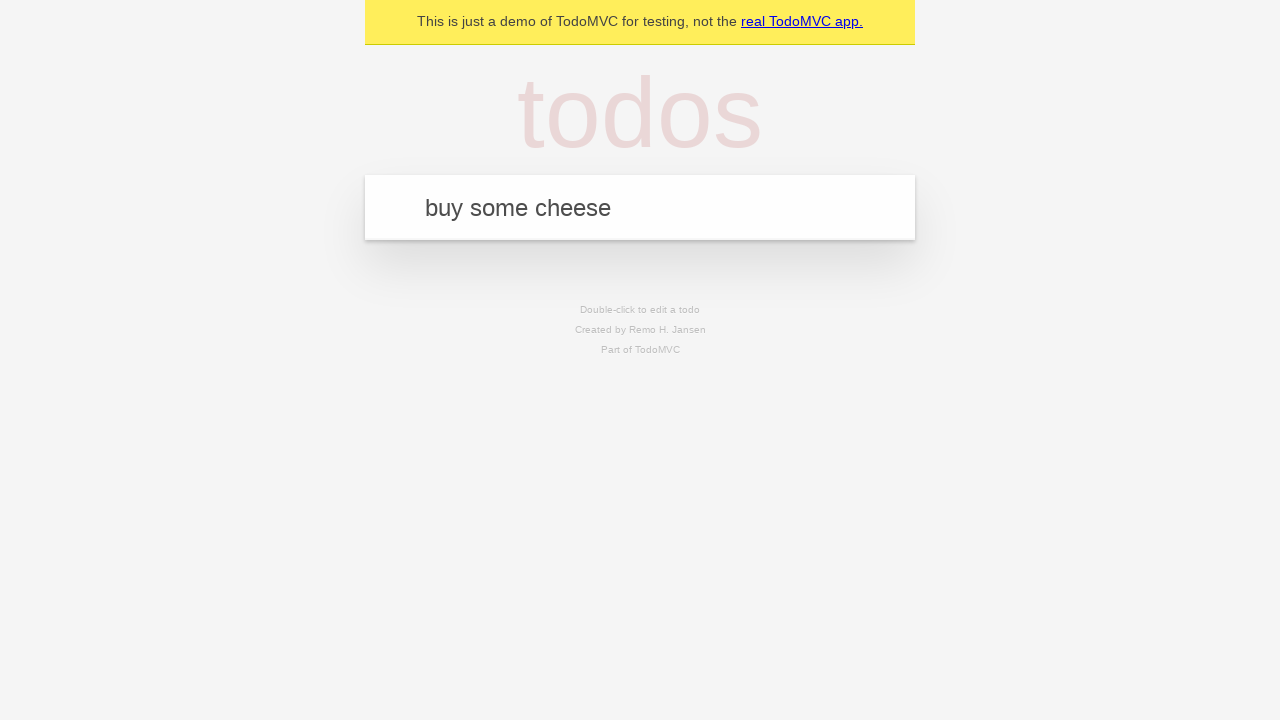

Pressed Enter to add first todo item on internal:attr=[placeholder="What needs to be done?"i]
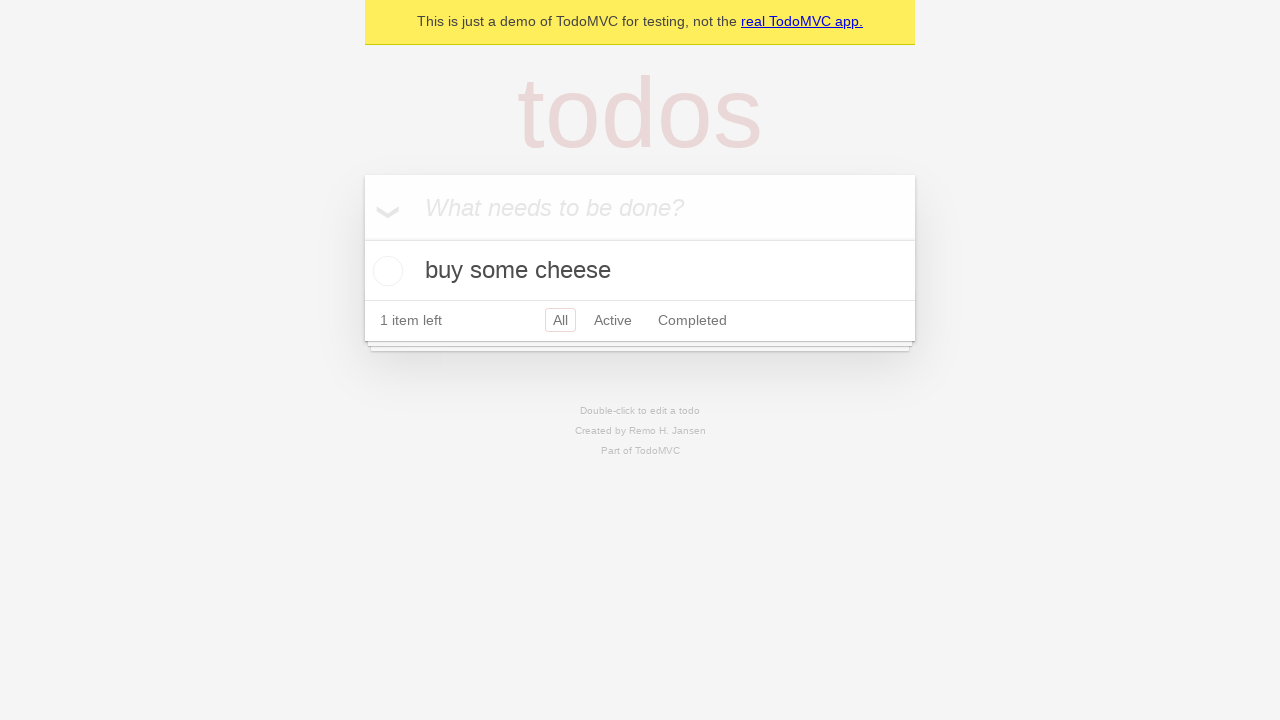

Filled todo input with 'feed the cat' on internal:attr=[placeholder="What needs to be done?"i]
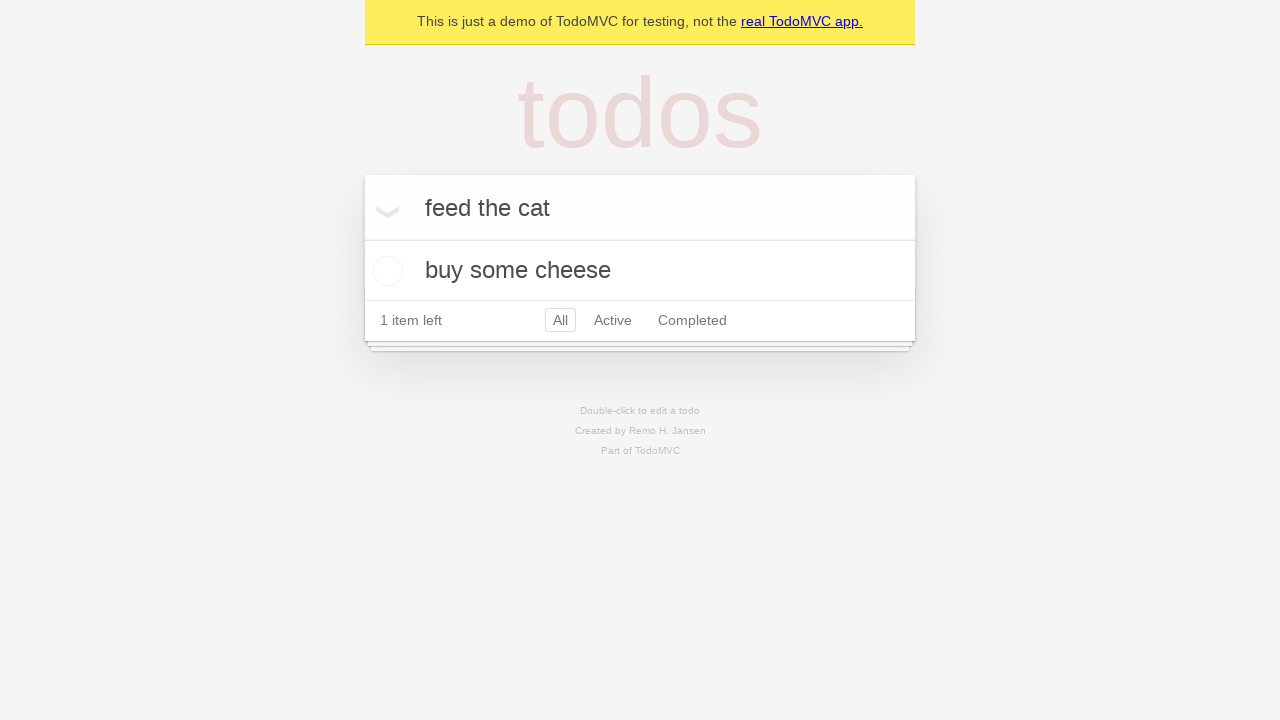

Pressed Enter to add second todo item on internal:attr=[placeholder="What needs to be done?"i]
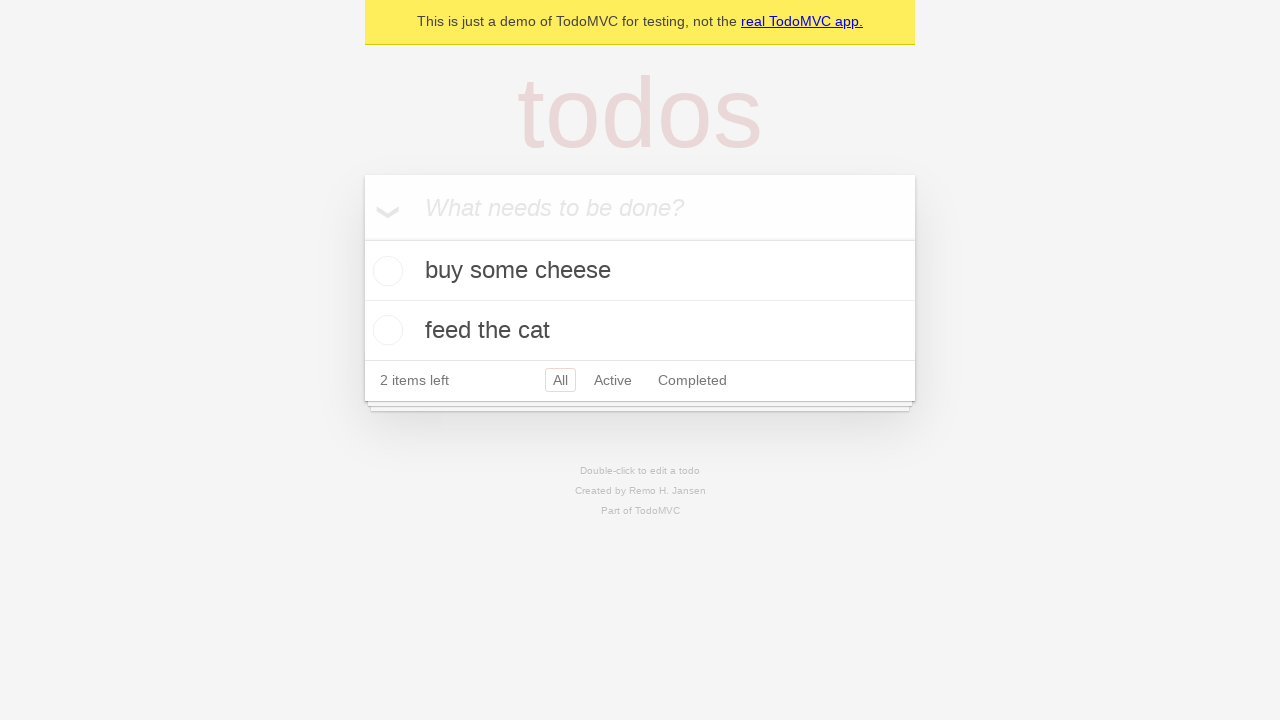

Todo counter element loaded and is visible
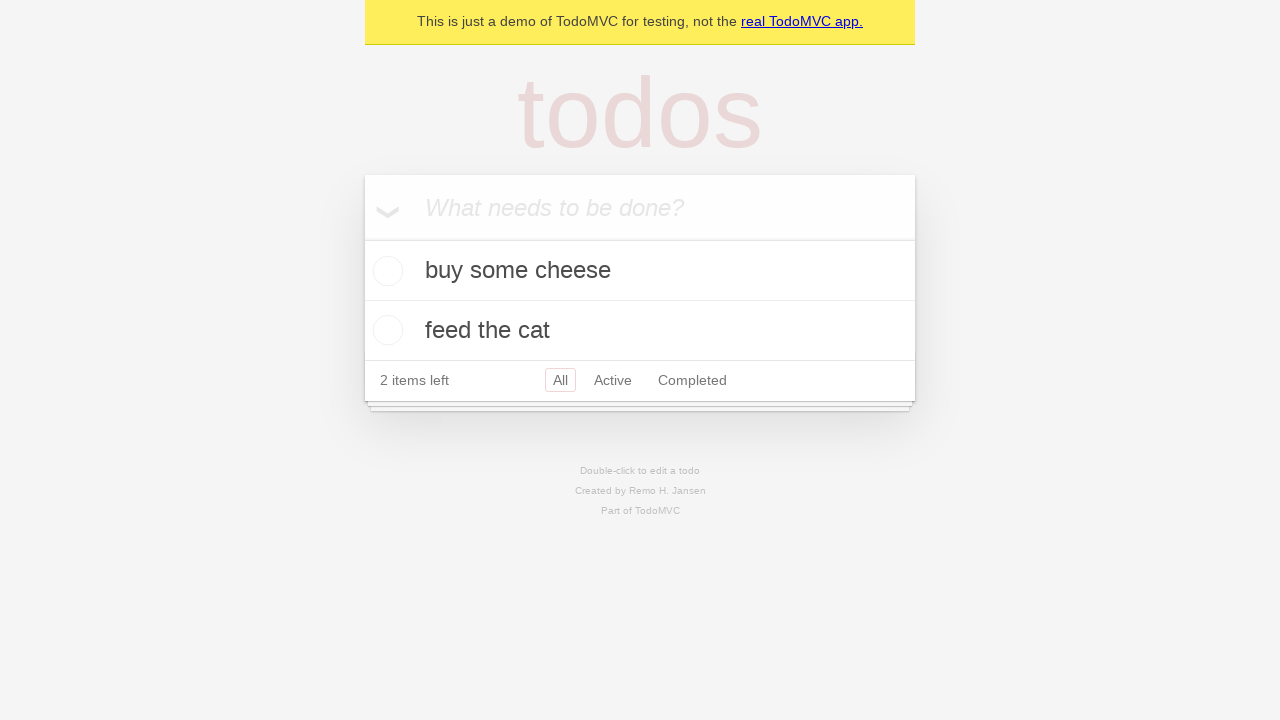

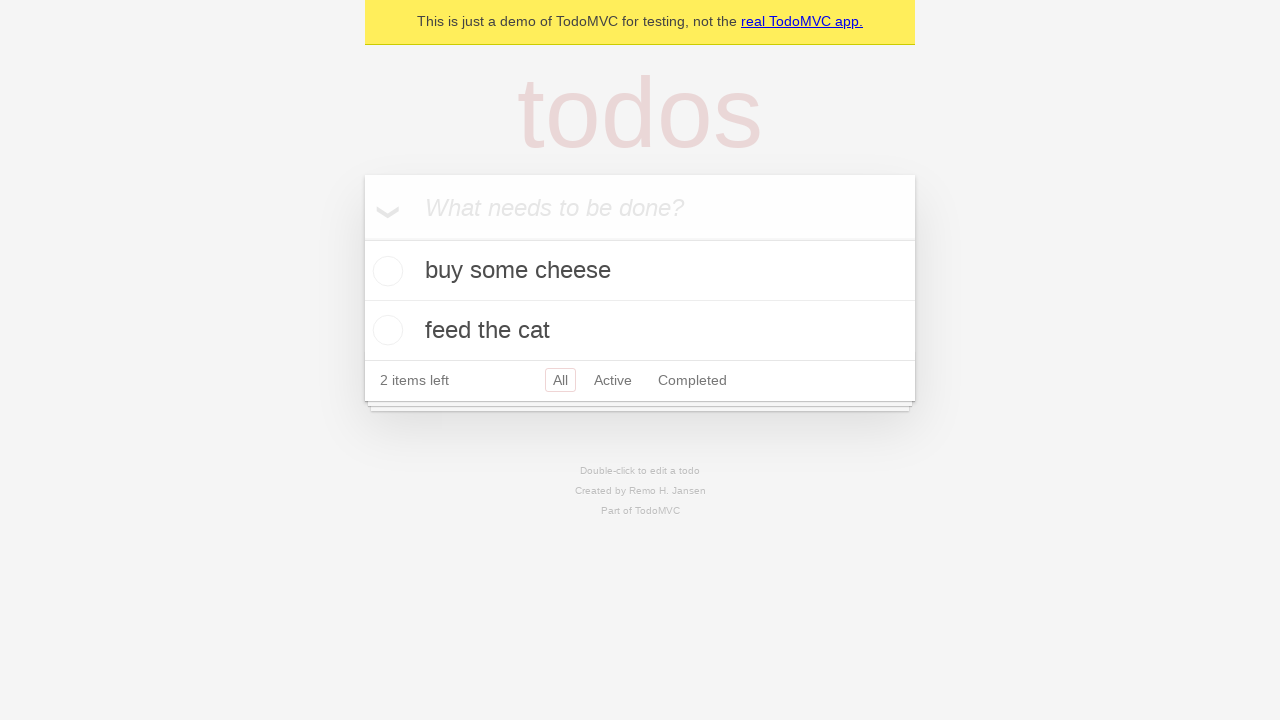